Tests handling of the browser print dialog by triggering it with Ctrl+P keyboard shortcut and then dismissing it using Tab and Enter keys

Starting URL: https://www.selenium.dev/

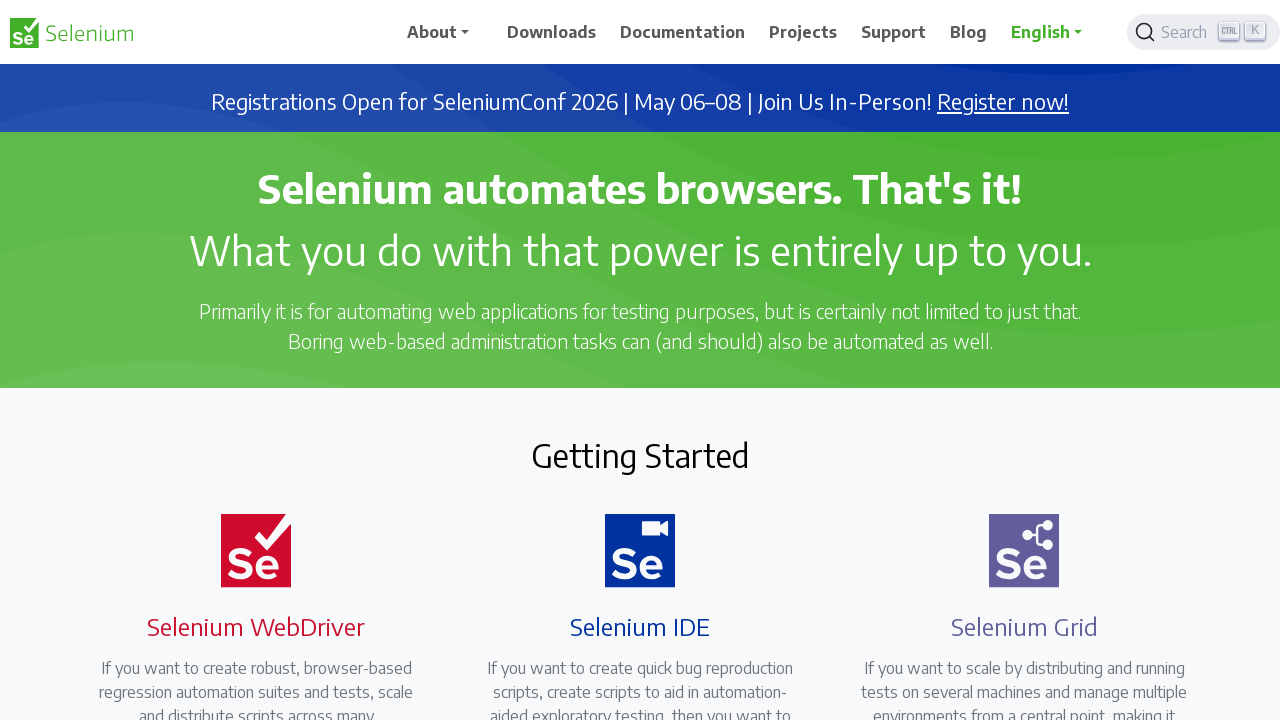

Navigated to https://www.selenium.dev/
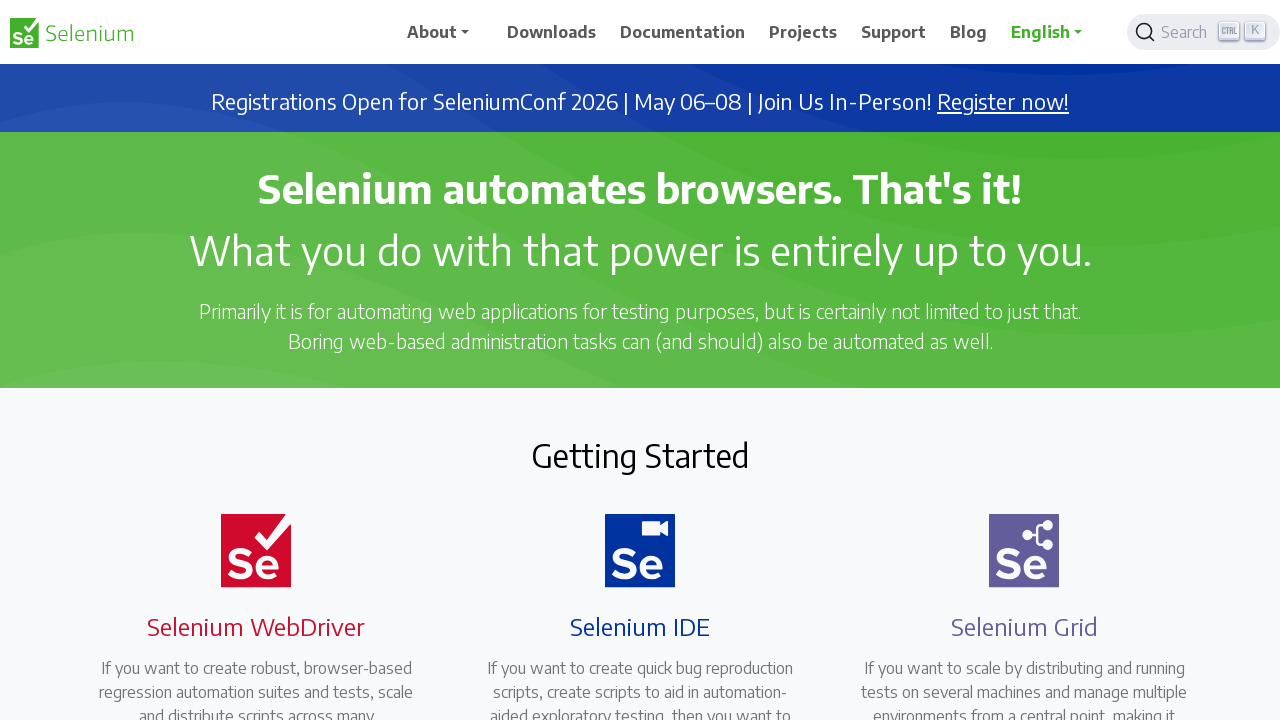

Page fully loaded (domcontentloaded)
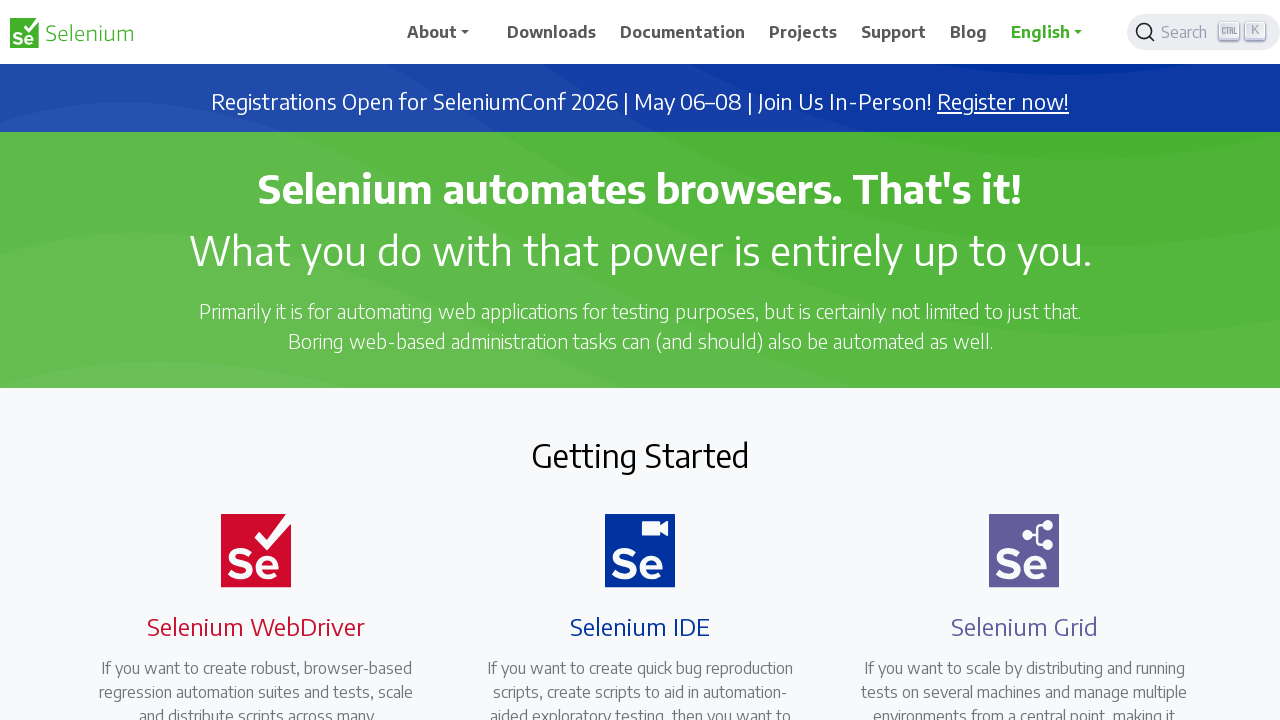

Triggered print dialog with Ctrl+P
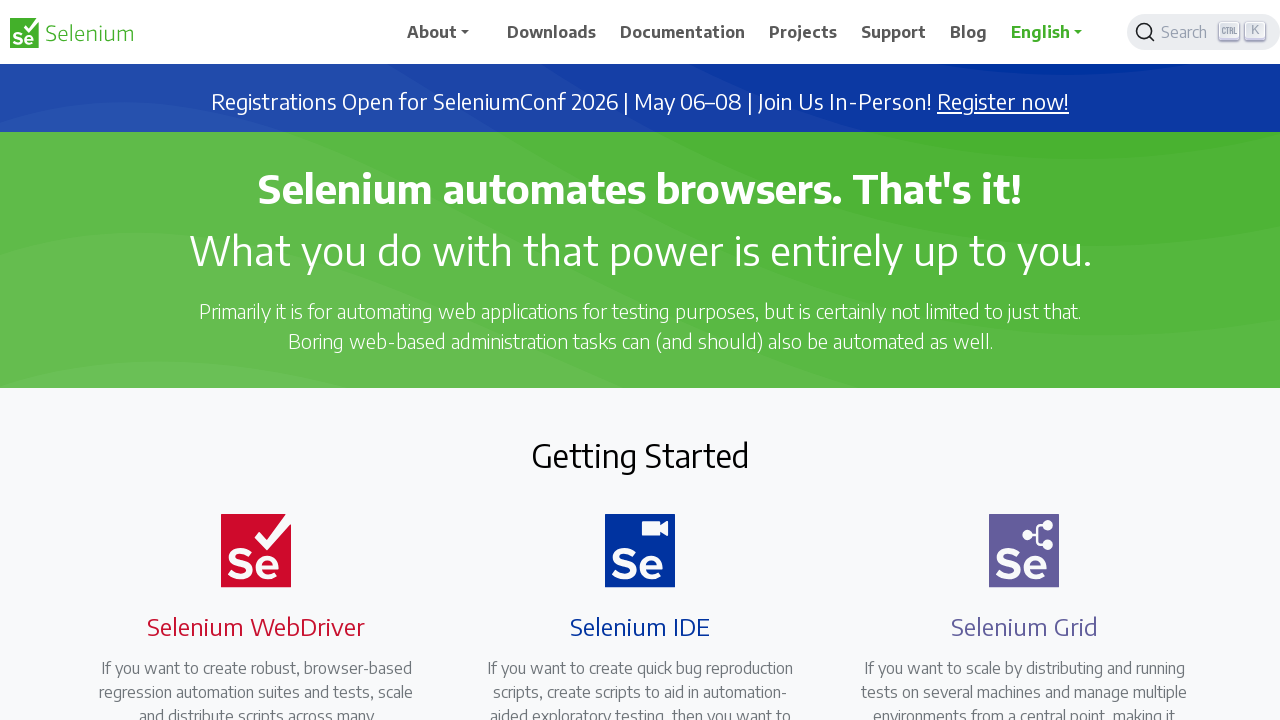

Waited 2000ms for print dialog to appear
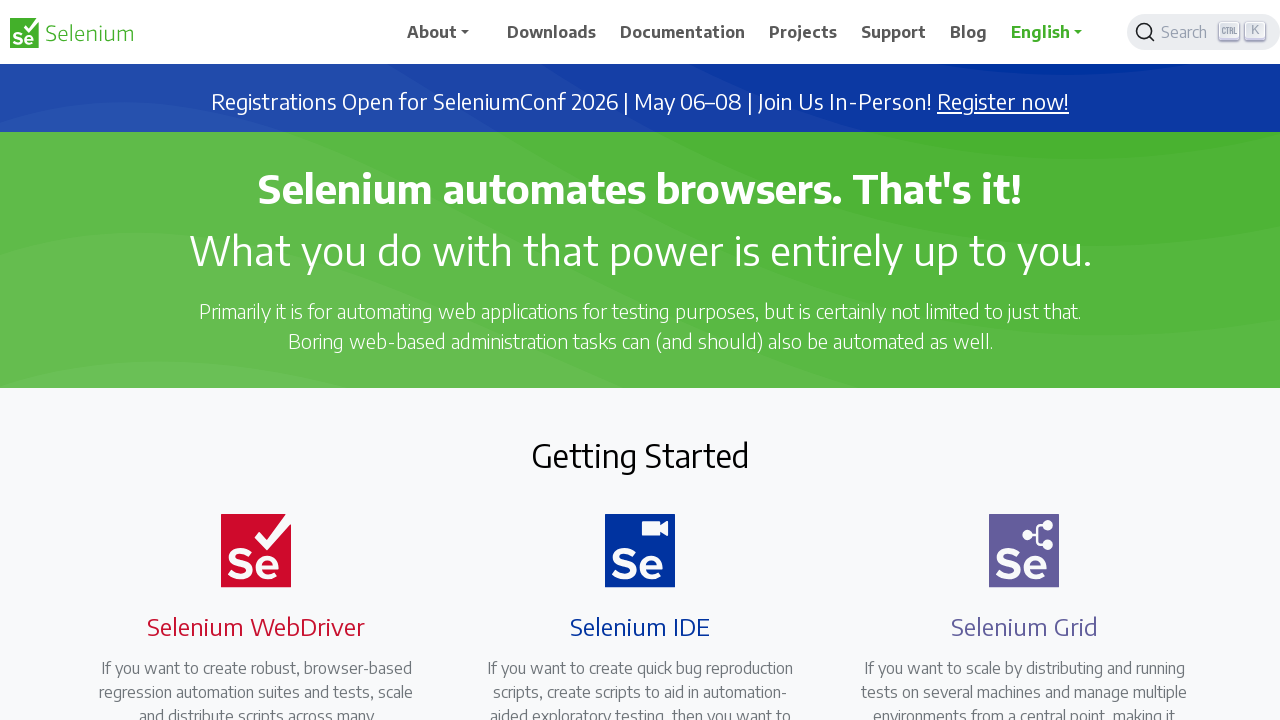

Pressed Tab to shift focus to Cancel button
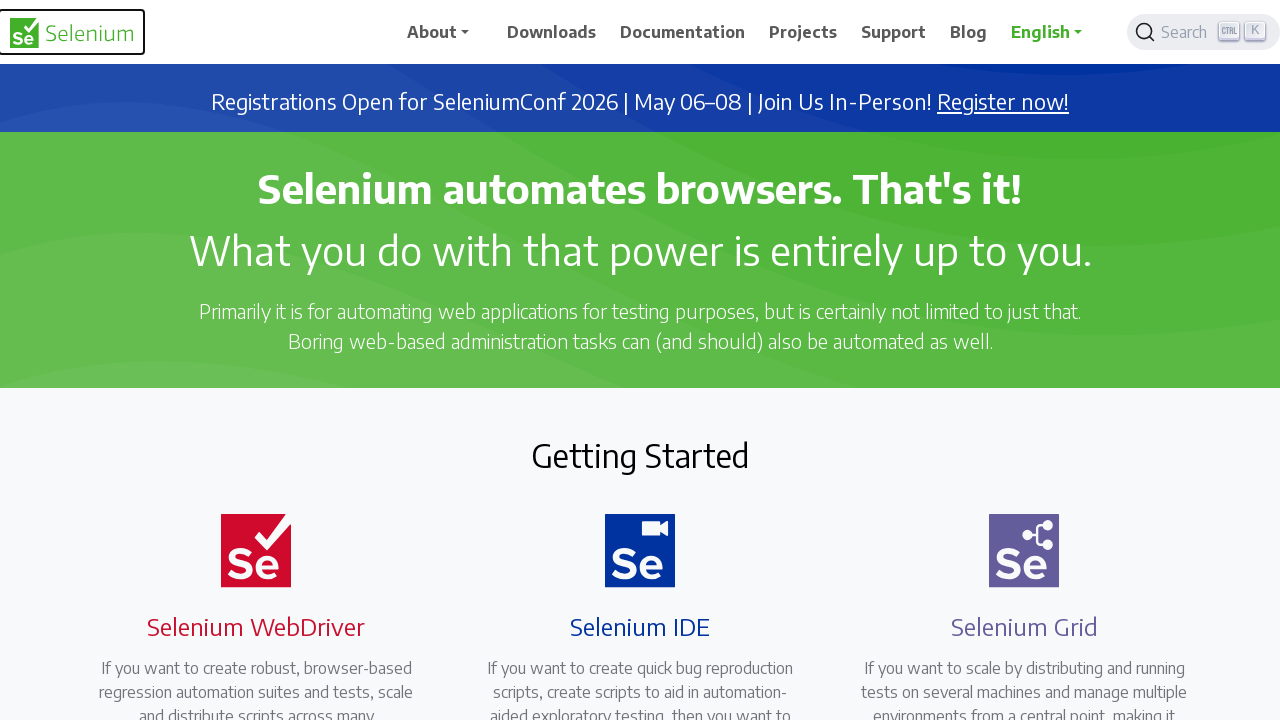

Waited 2000ms after Tab press
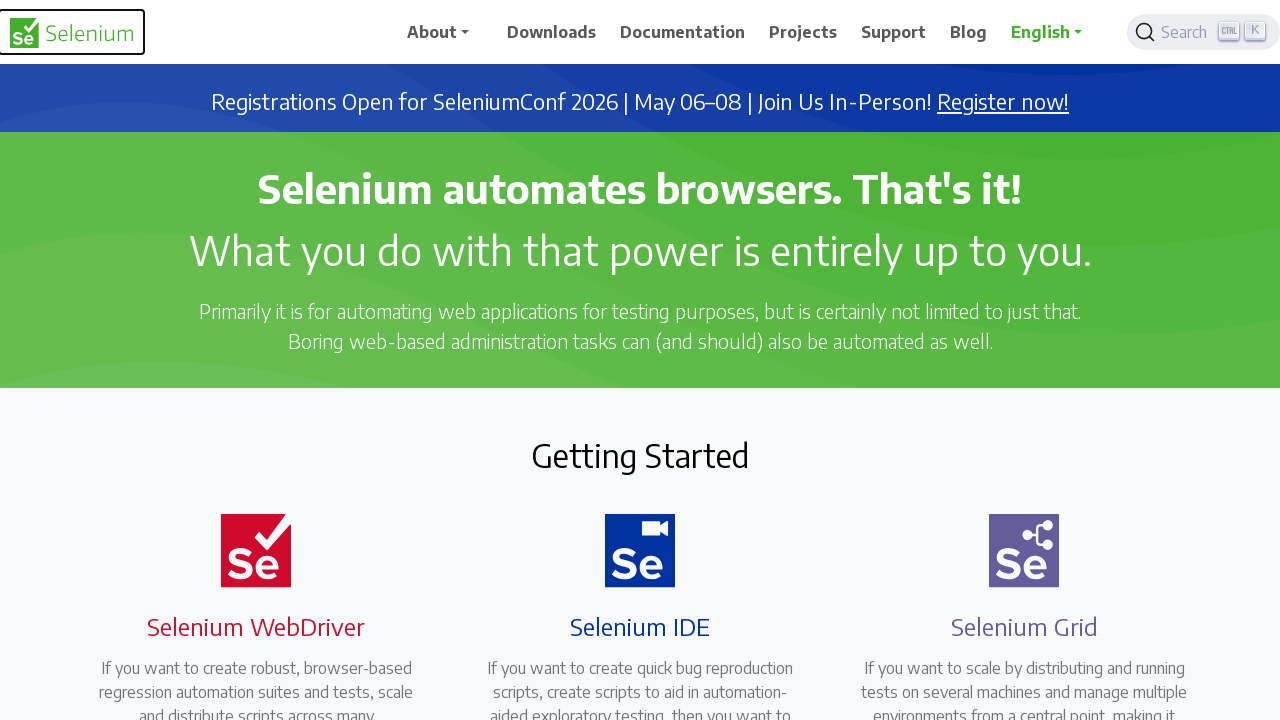

Pressed Enter to dismiss the print dialog
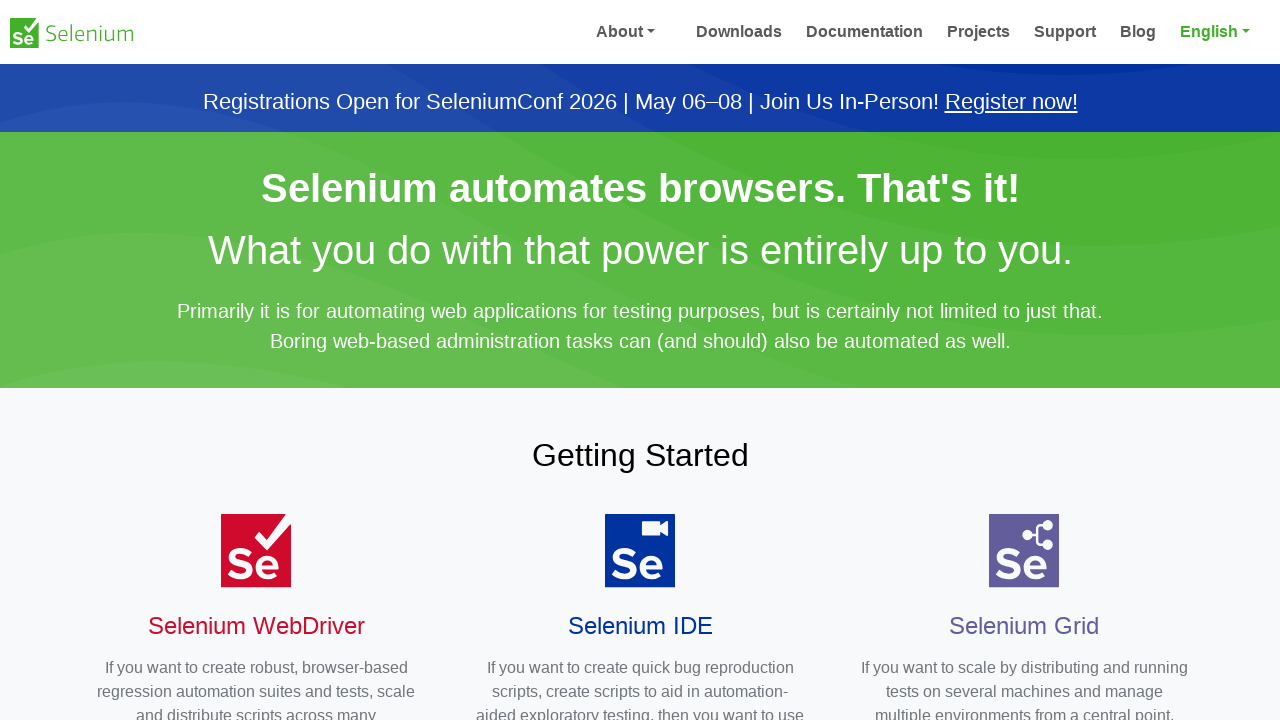

Waited 2000ms for print dialog to close
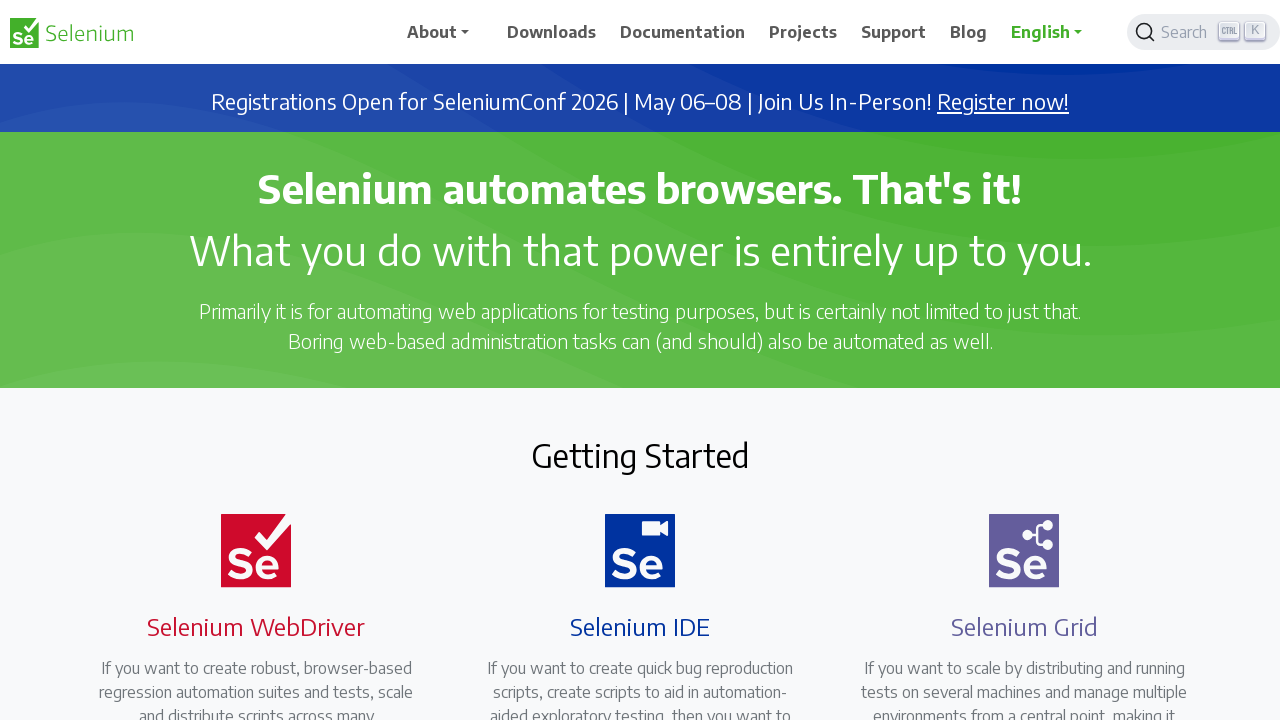

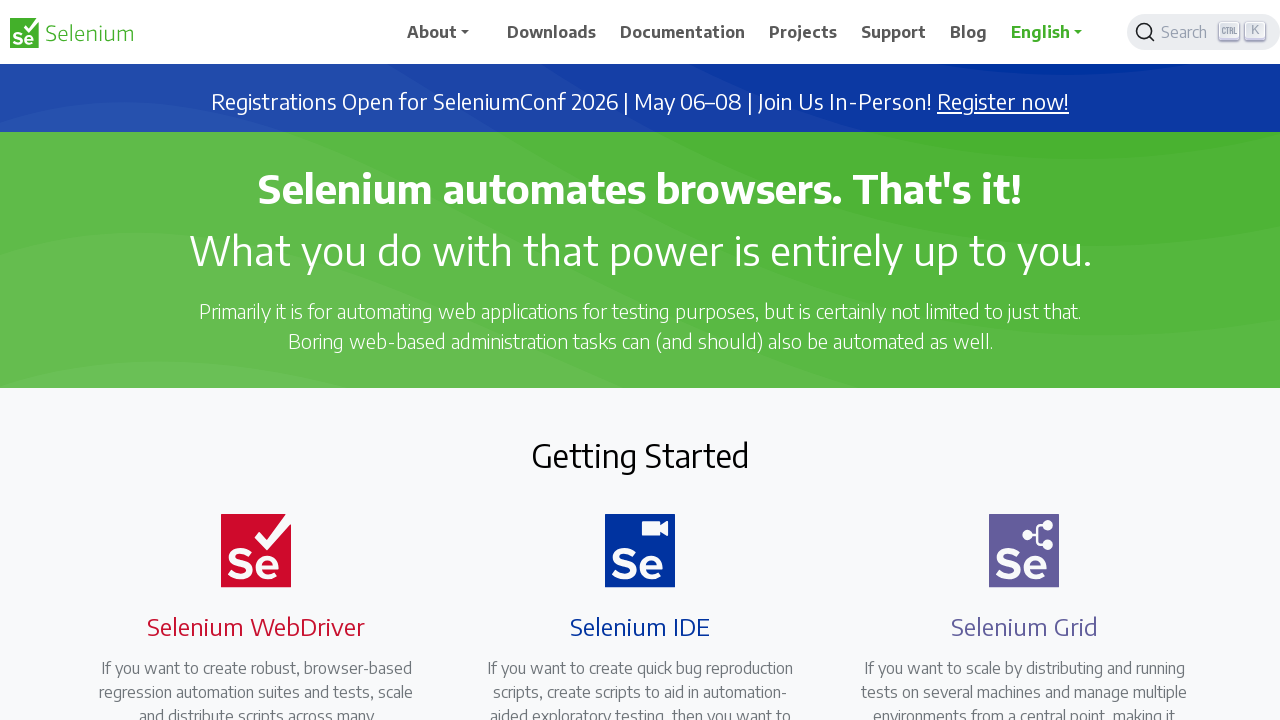